Tests checkbox functionality by clicking on an unchecked checkbox to check it

Starting URL: https://www.selenium.dev/selenium/web/web-form.html

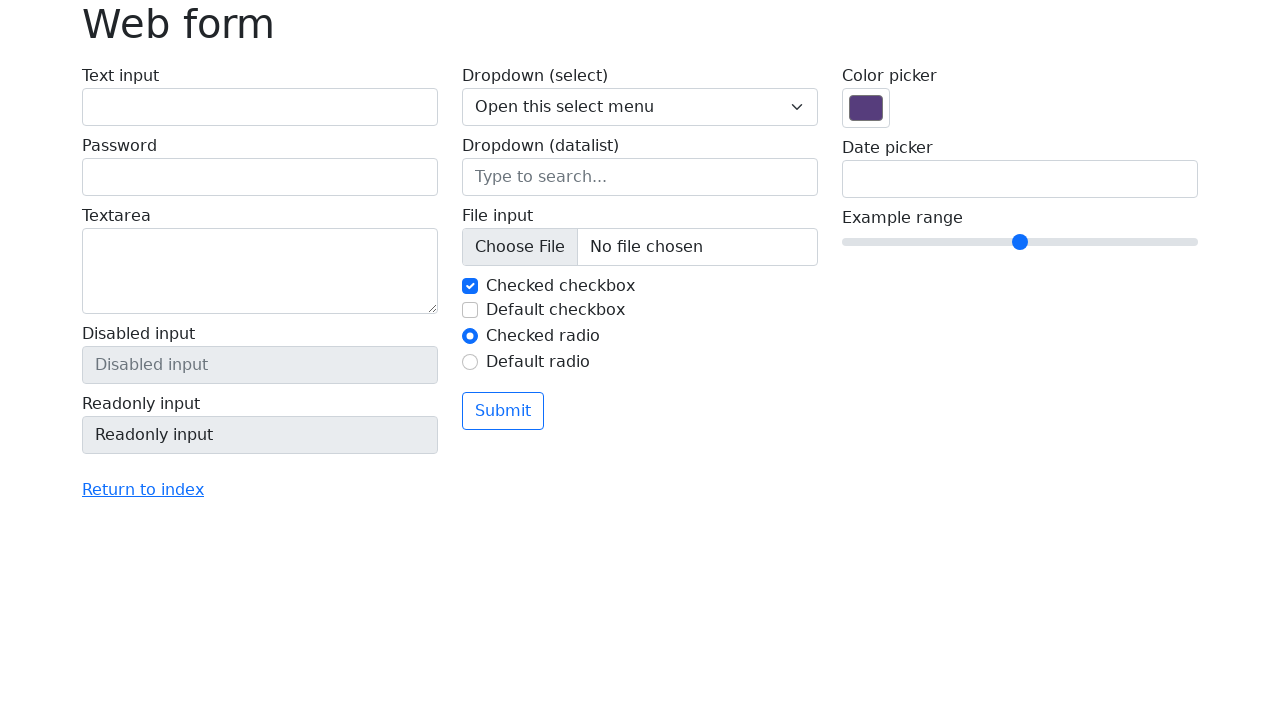

Navigated to web form page
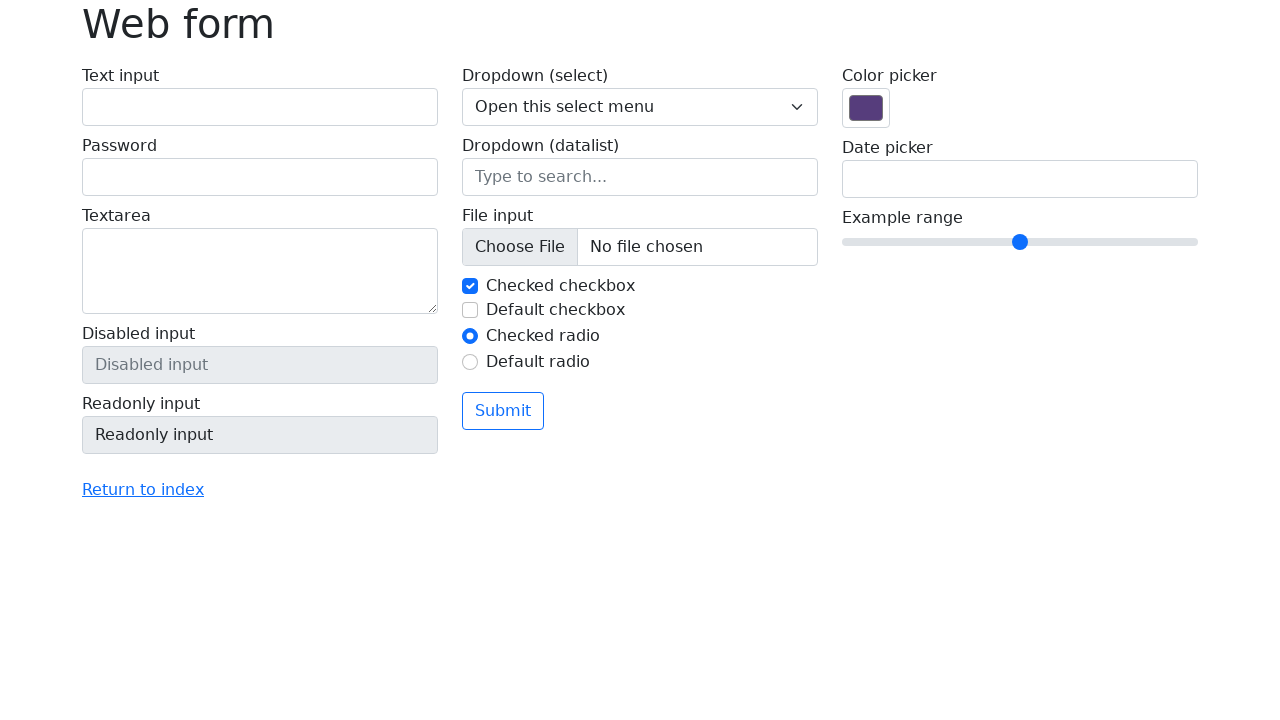

Clicked on unchecked checkbox to check it at (470, 310) on #my-check-2
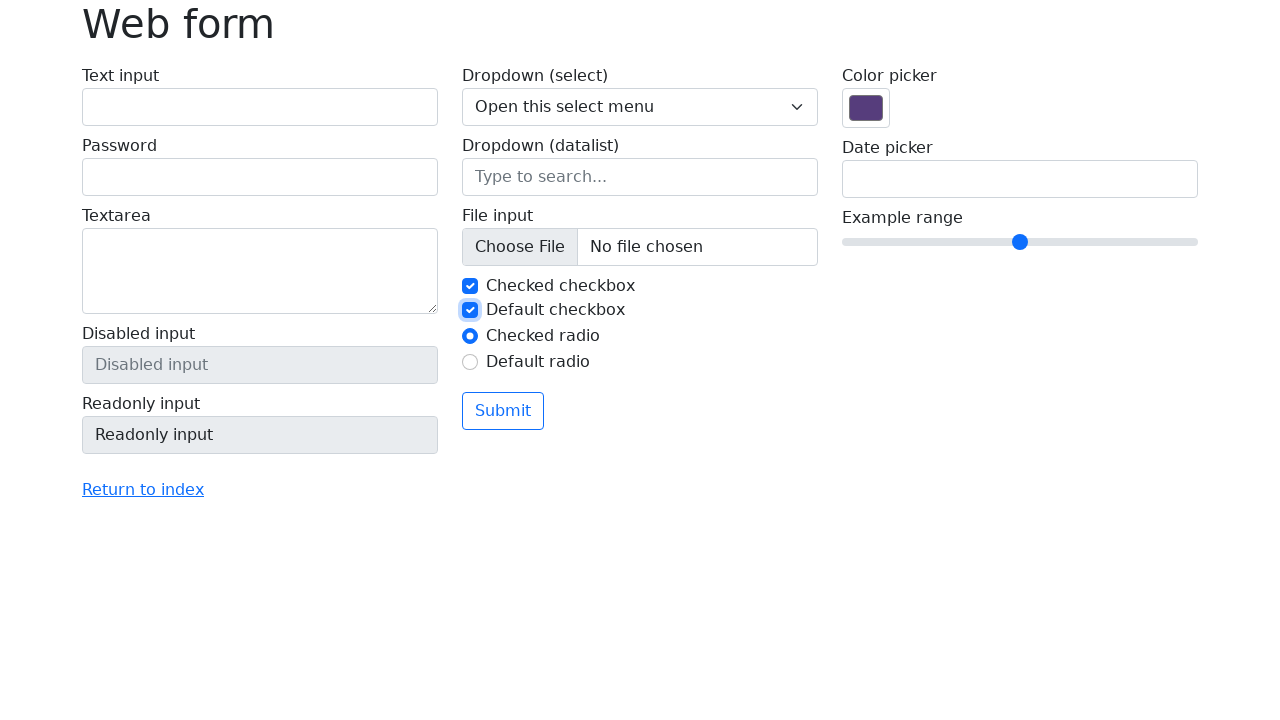

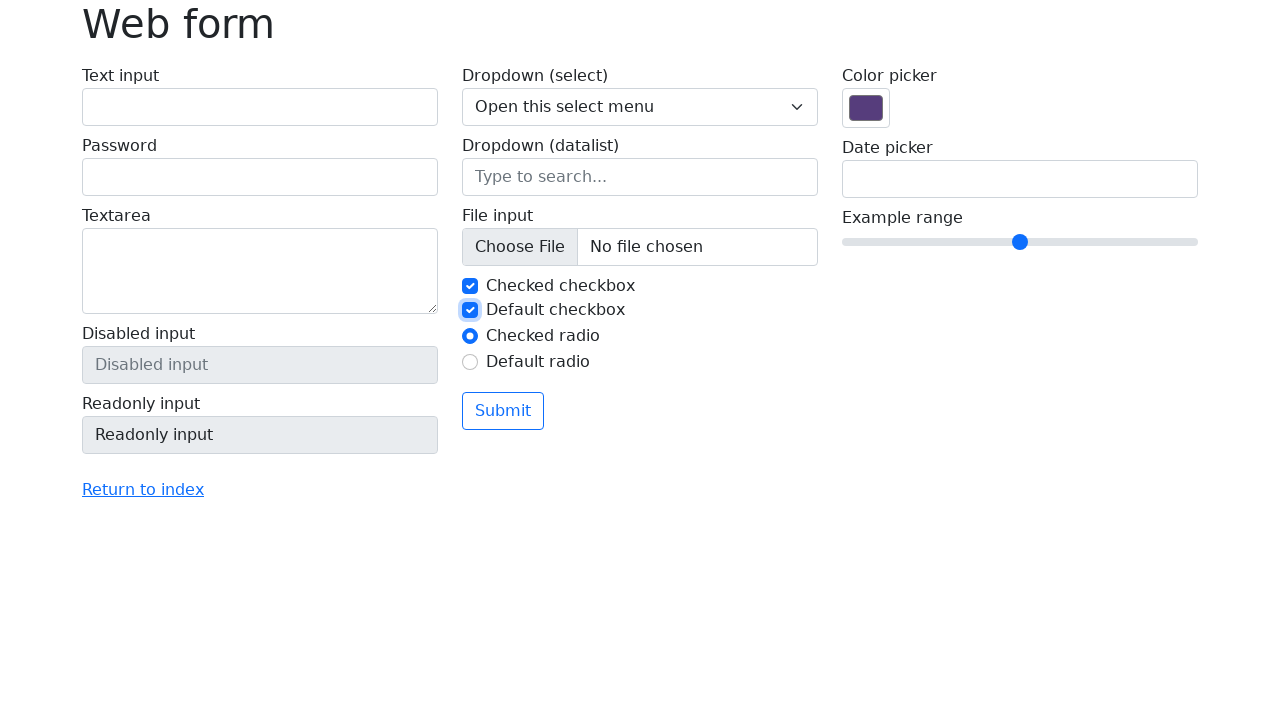